Tests the customer search functionality by entering a search term and verifying matching results appear in the table

Starting URL: https://www.globalsqa.com/angularJs-protractor/BankingProject/#/manager

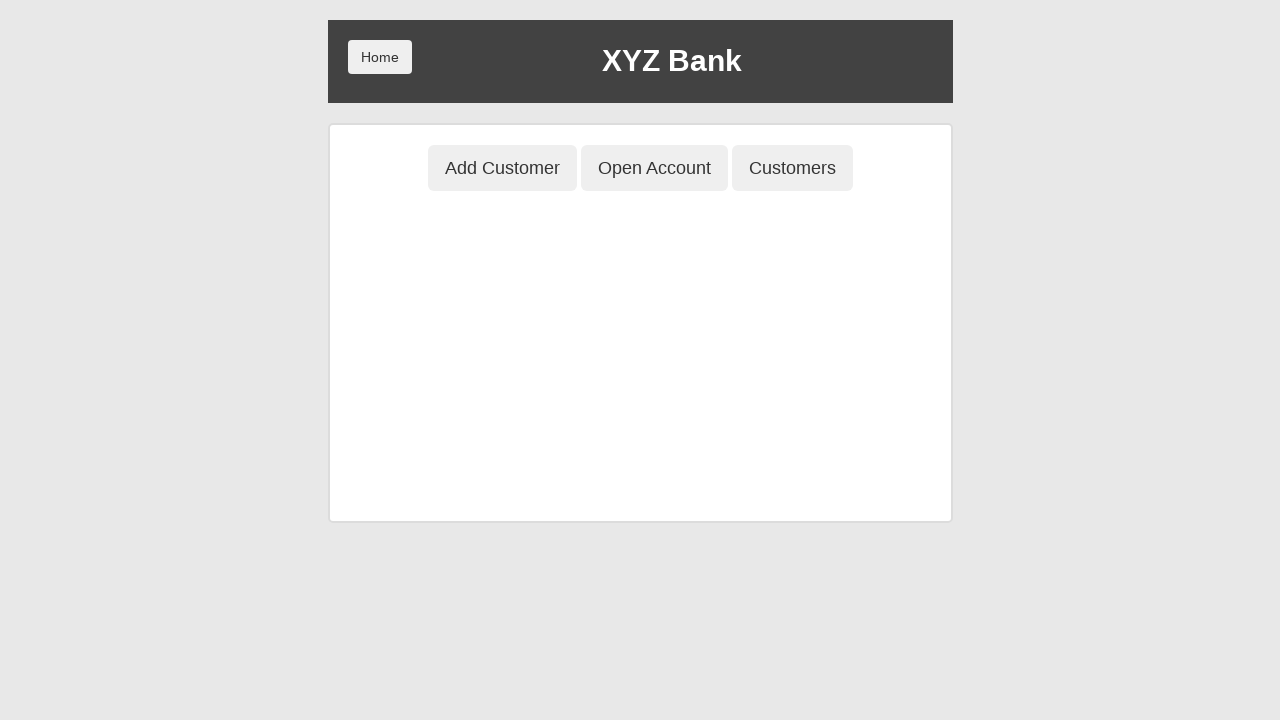

Clicked Customers button to view customer list at (792, 168) on button[ng-class='btnClass3']
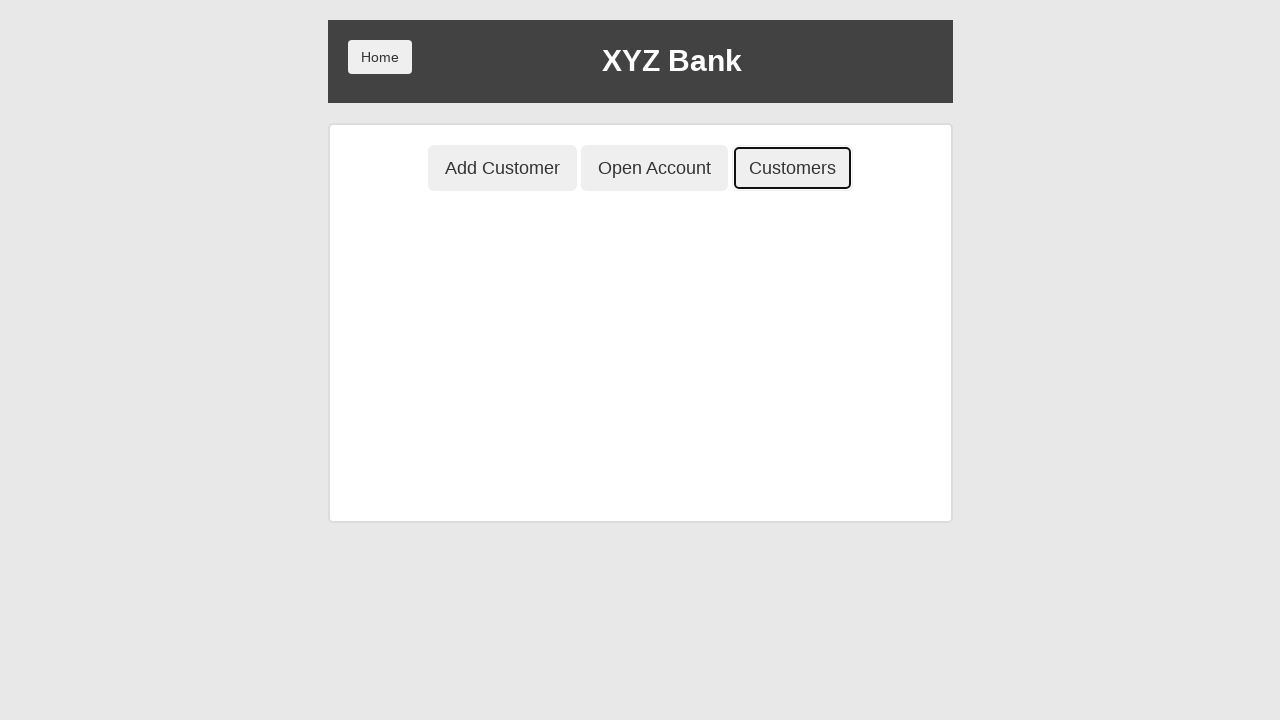

Cleared the search field on input[ng-model='searchCustomer']
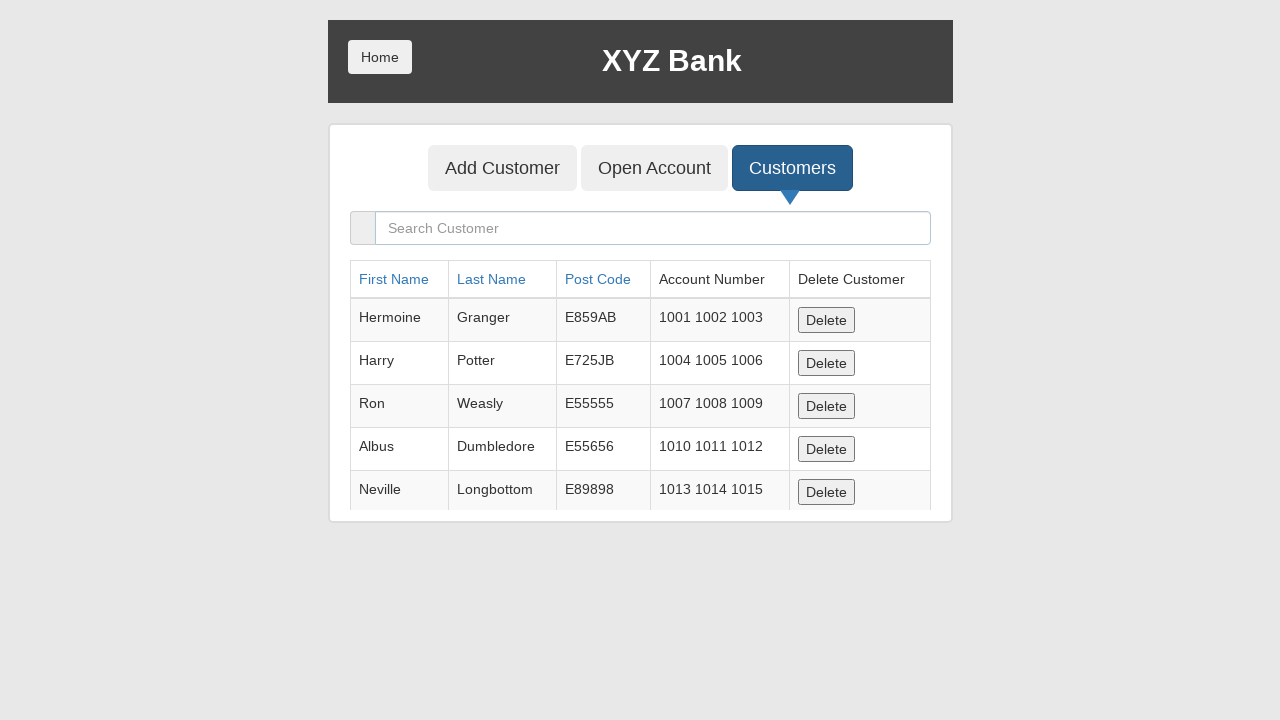

Entered search term 'Harry' in customer search field on input[ng-model='searchCustomer']
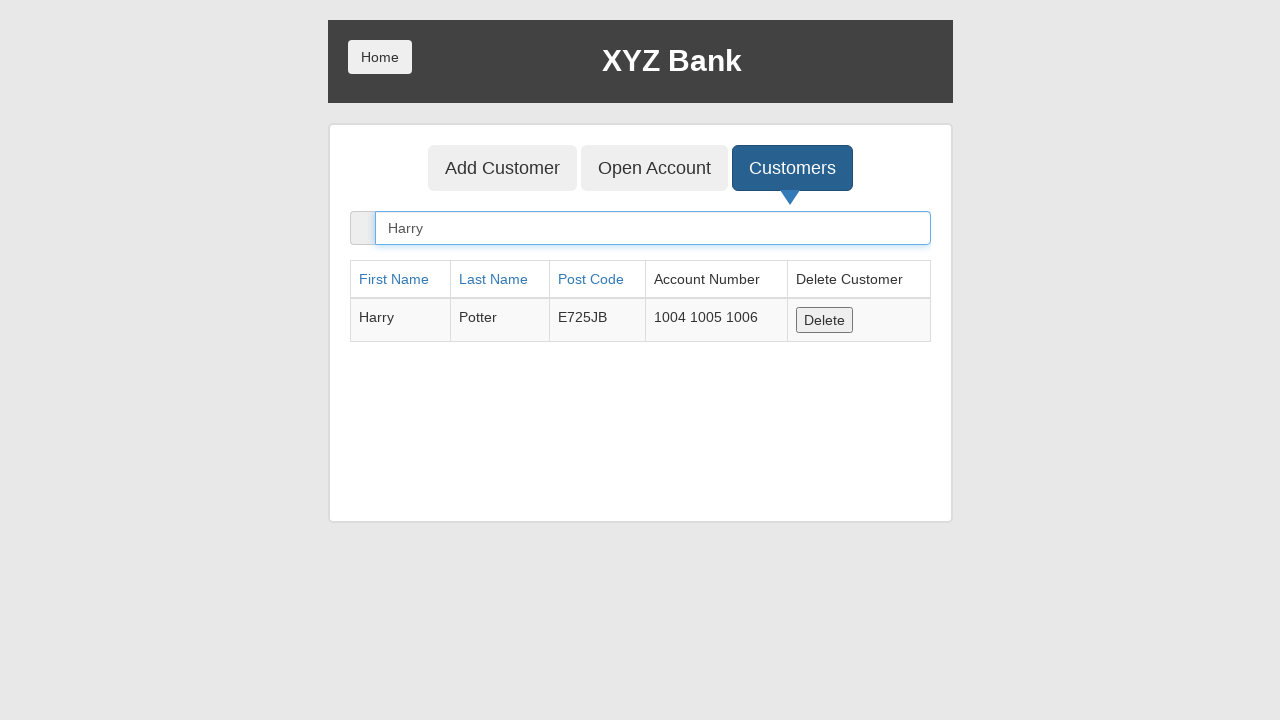

Waited for filtered customer results to appear in table
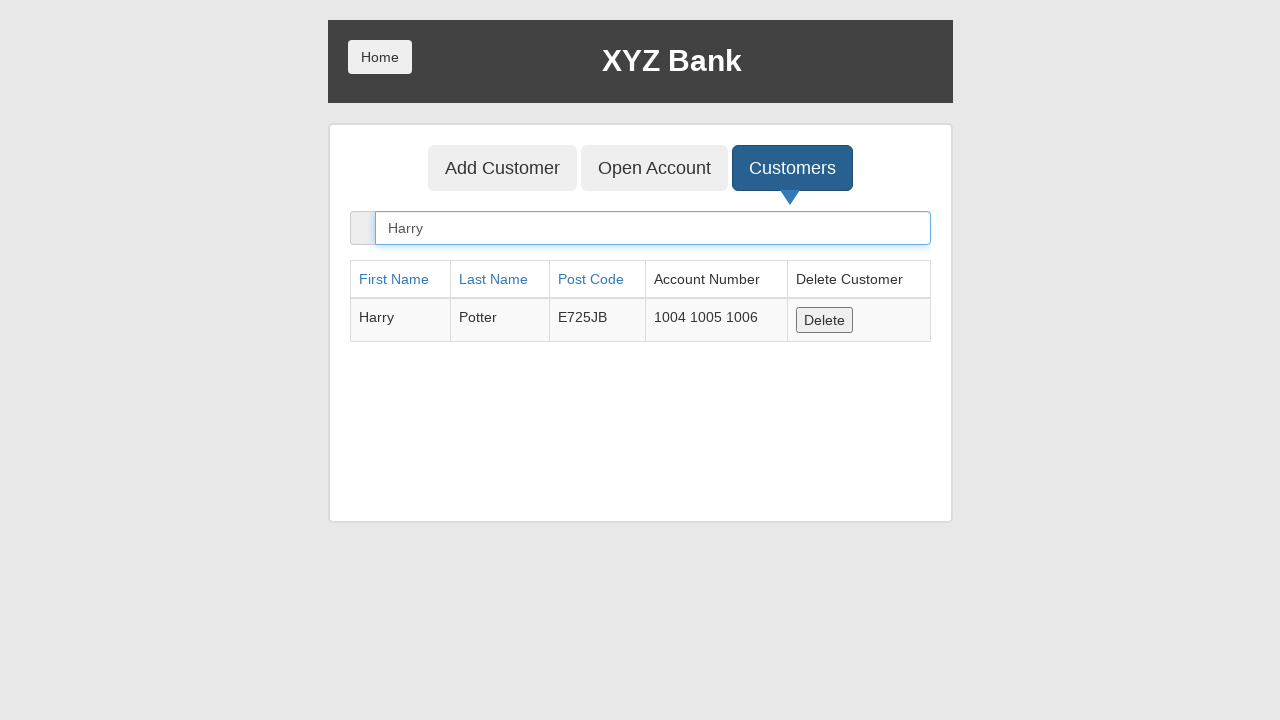

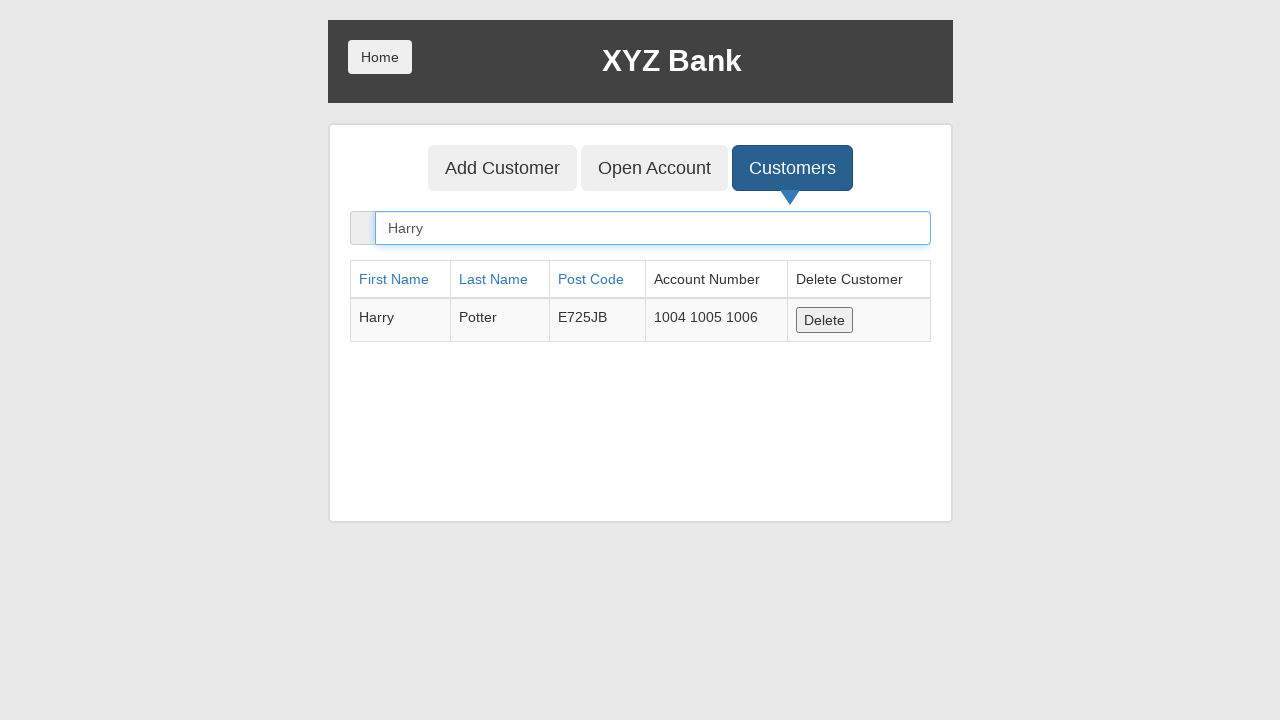